Tests dropdown selection by selecting a value from a select element

Starting URL: https://kitchen.applitools.com/ingredients/select

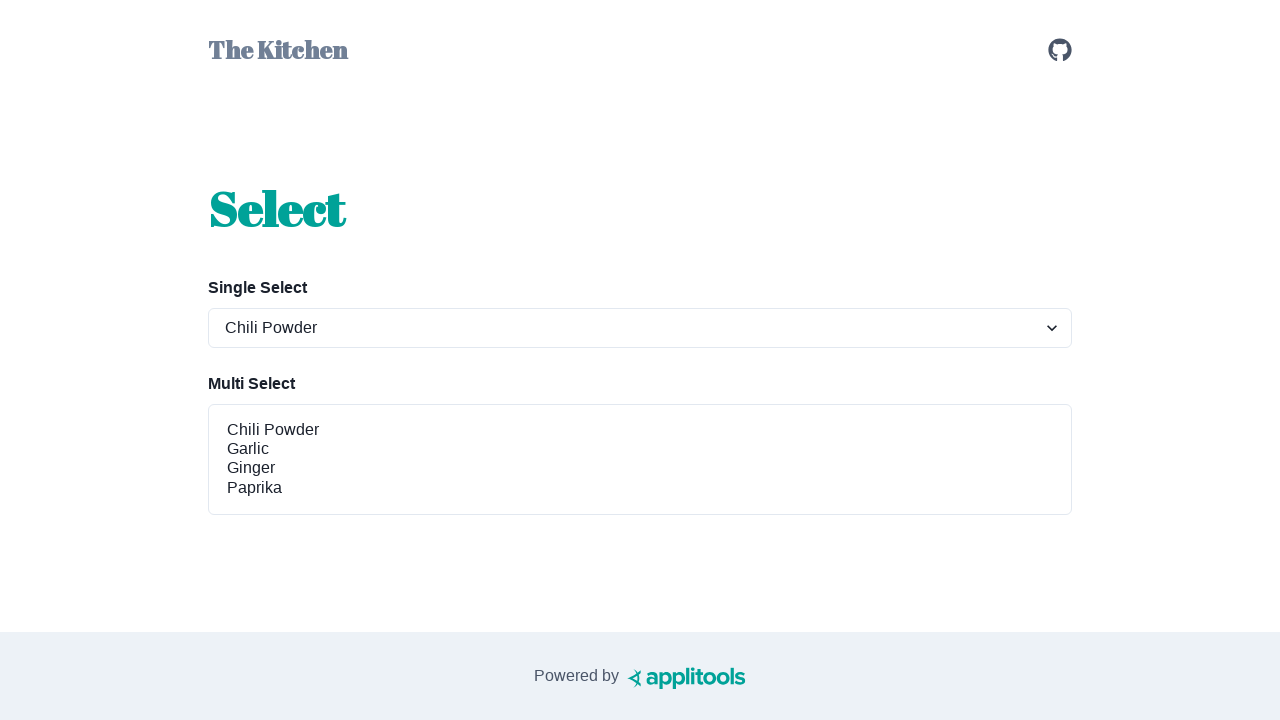

Navigated to select ingredient page
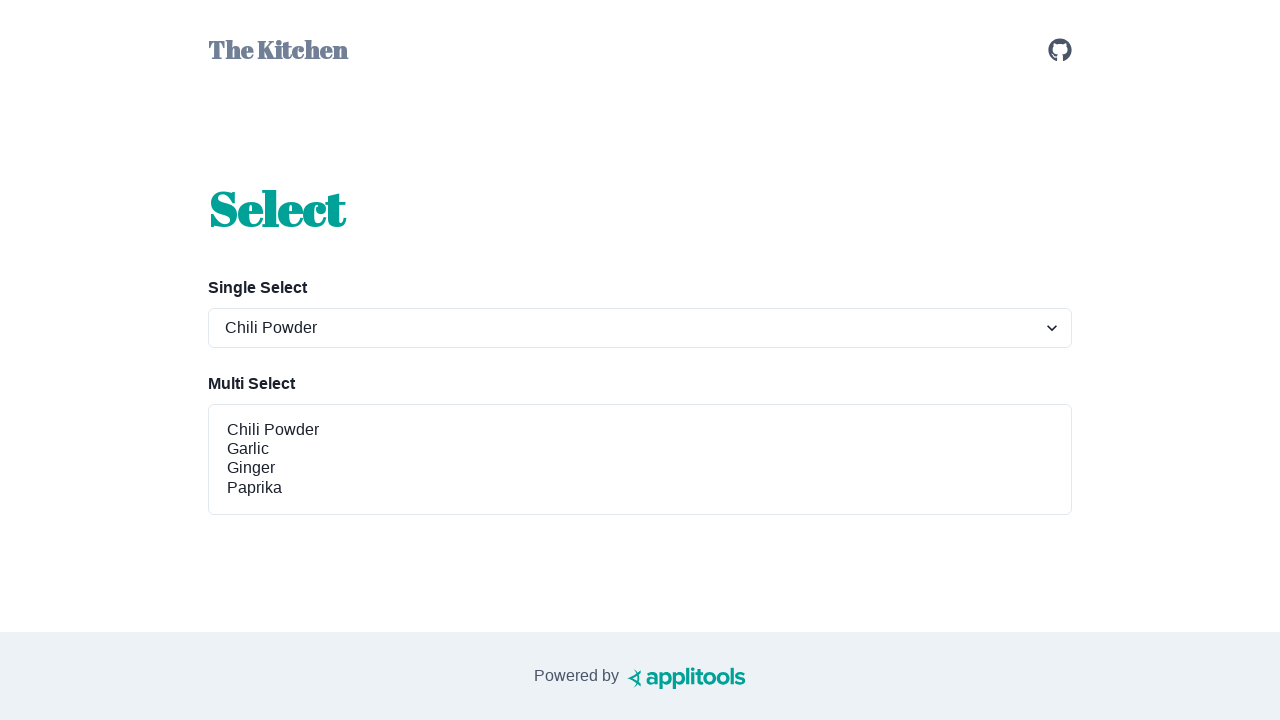

Selected 'ginger' from the spices dropdown on #spices-select-single
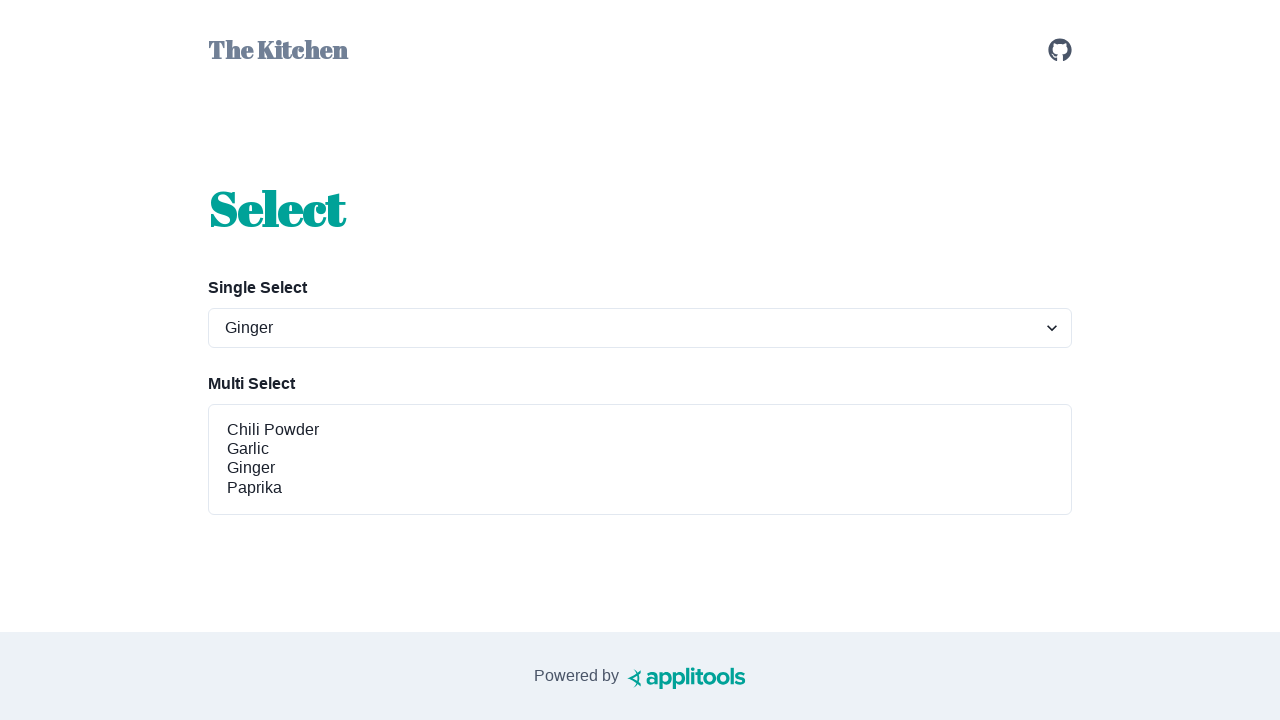

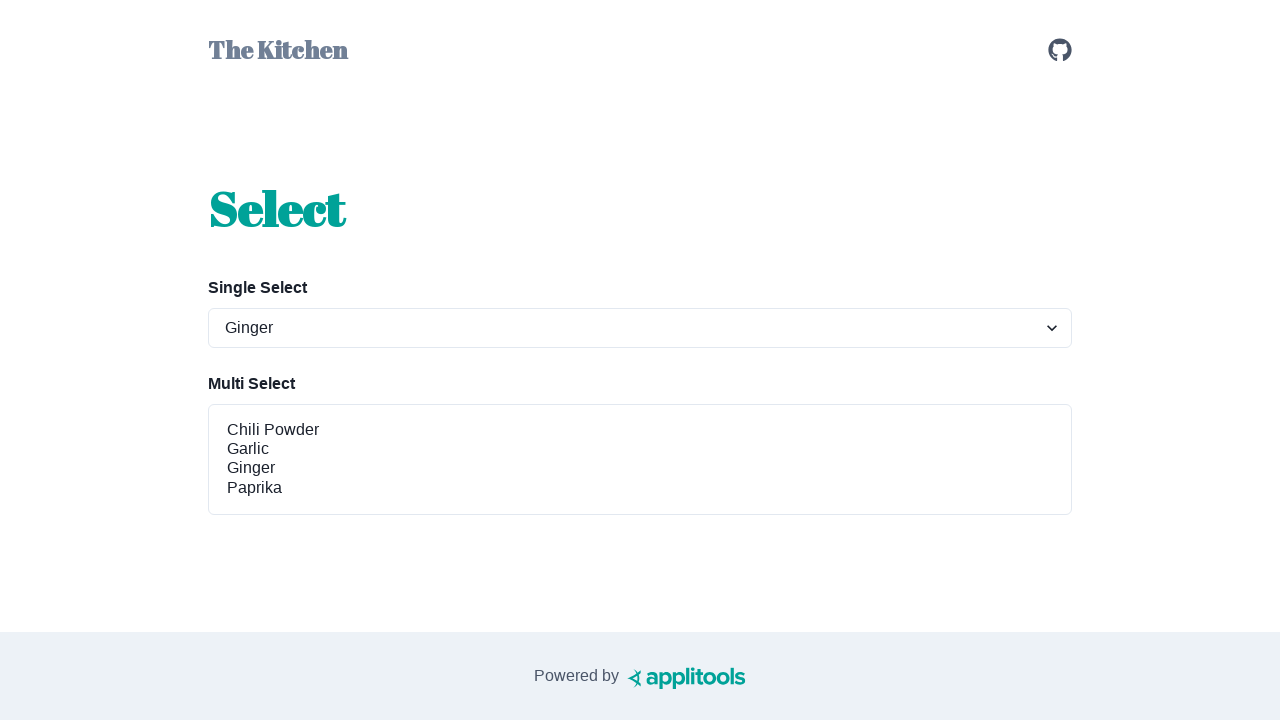